Tests the search functionality on python.org by entering "pycon" as a search term and verifying that results are found.

Starting URL: http://www.python.org

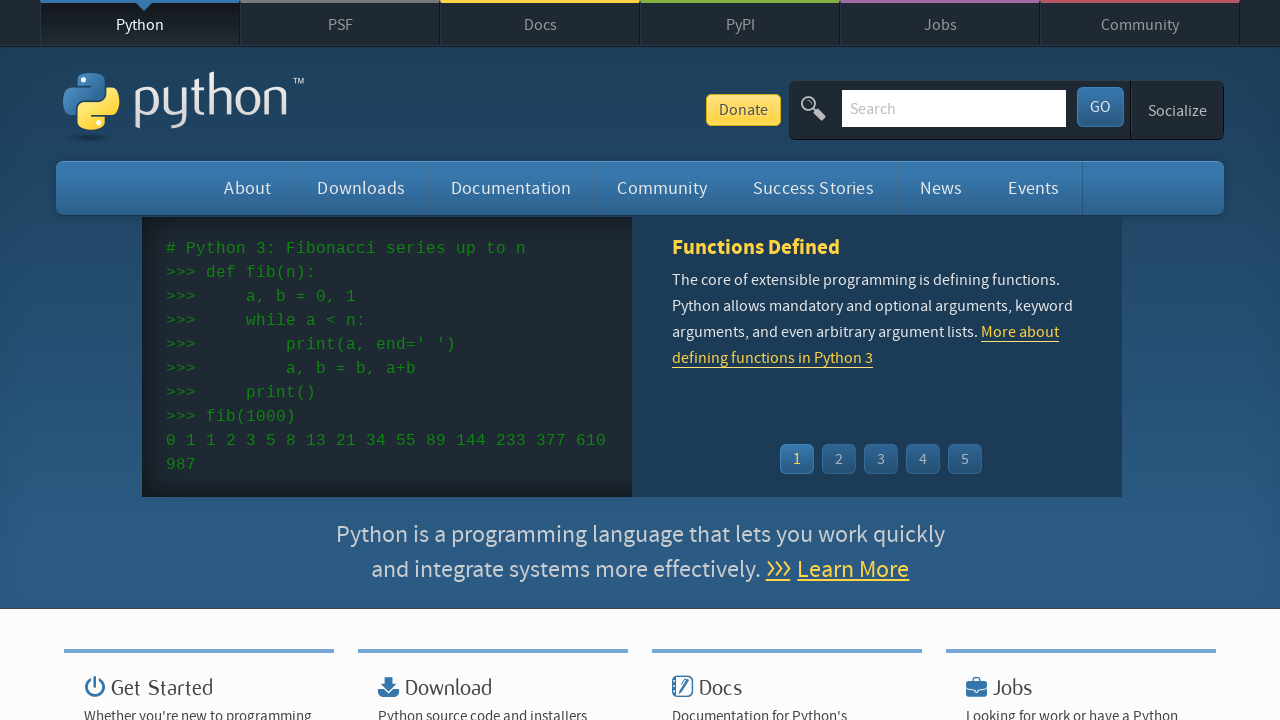

Verified 'Python' is in page title
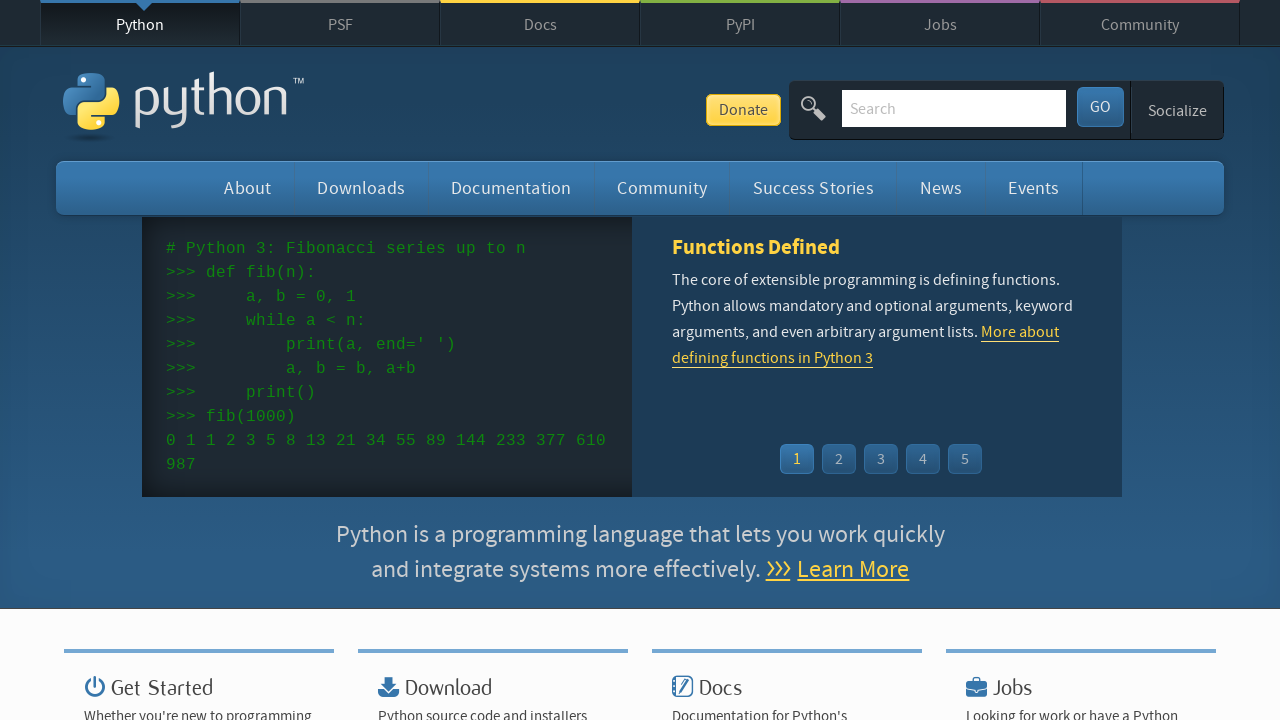

Filled search box with 'pycon' on input[name='q']
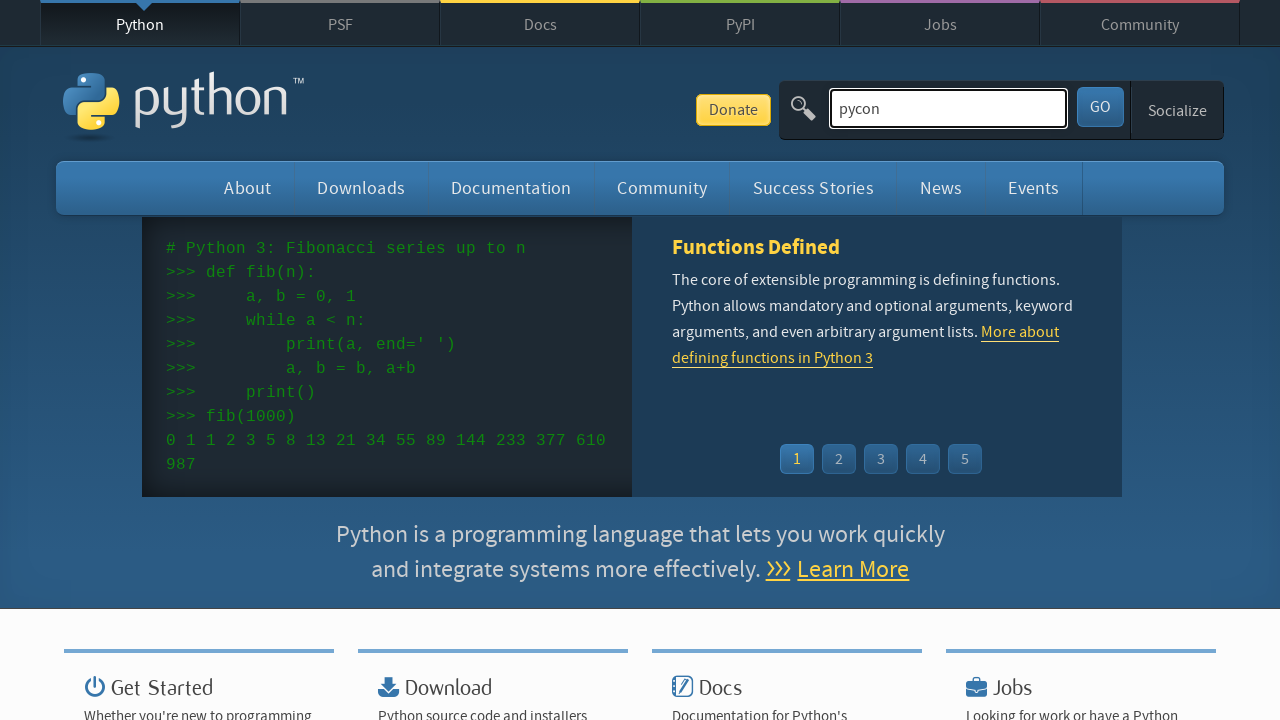

Pressed Enter to submit search on input[name='q']
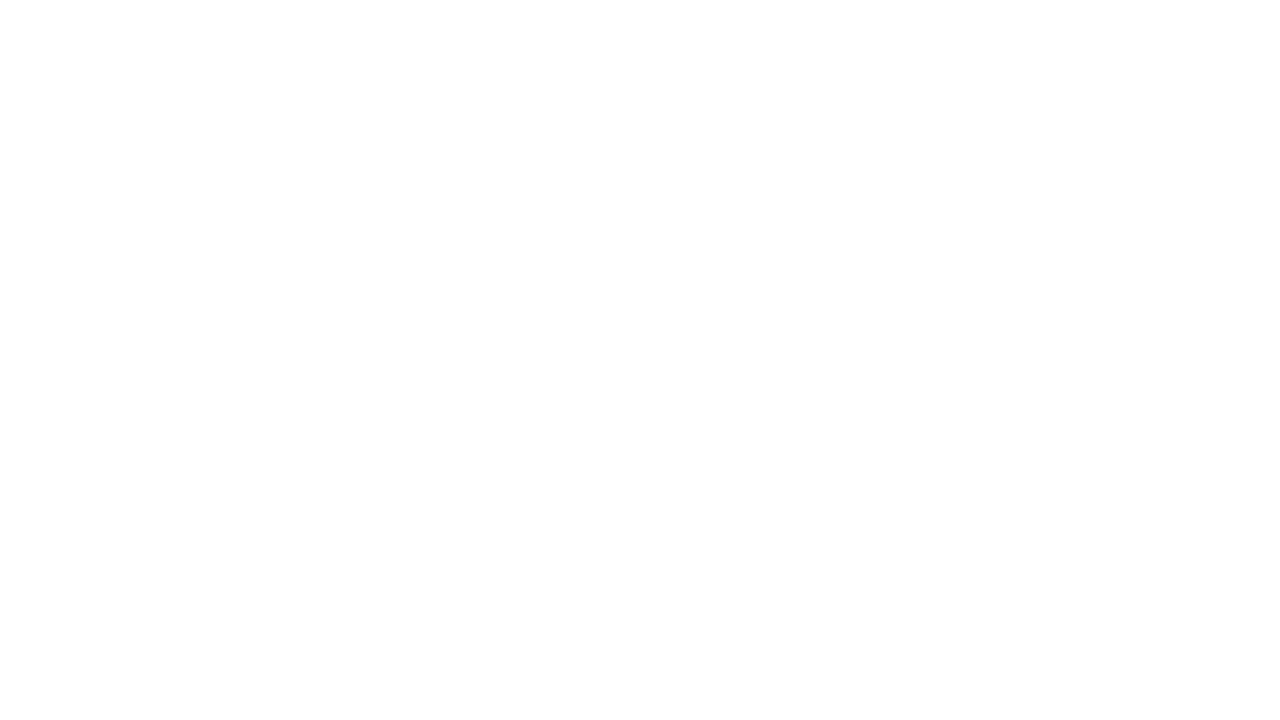

Waited for network idle state after search
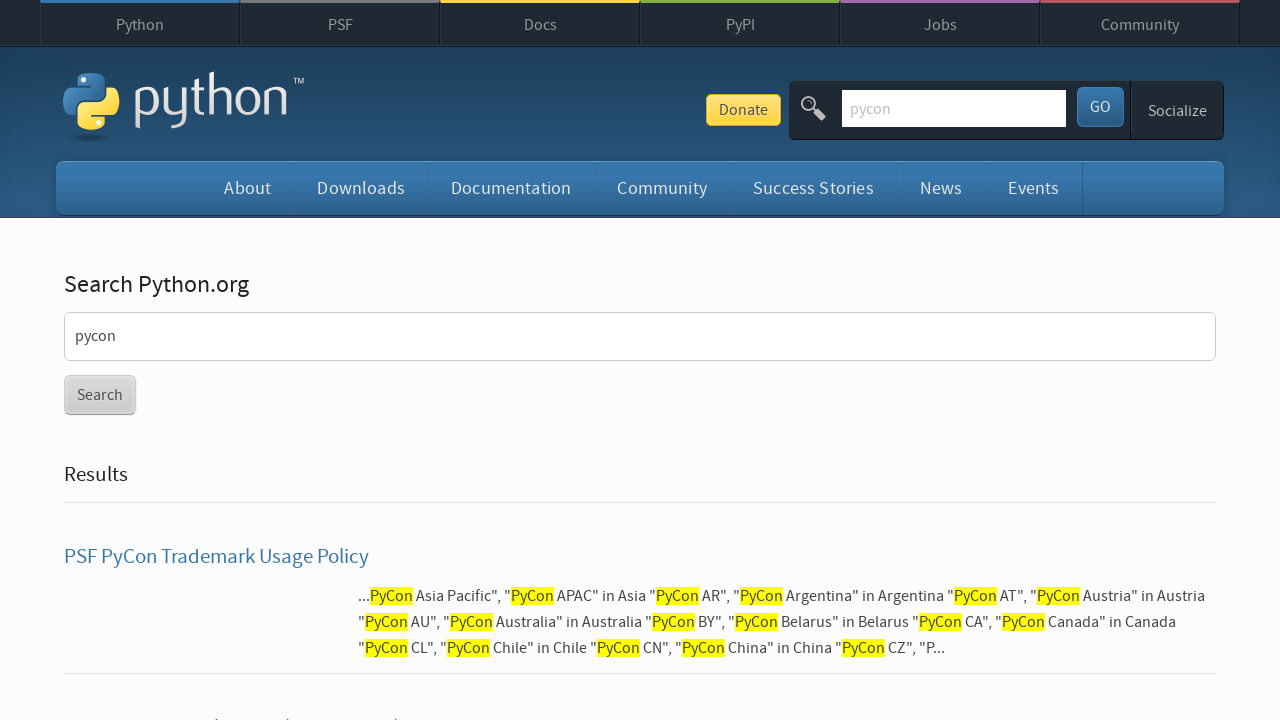

Verified search results were found for 'pycon'
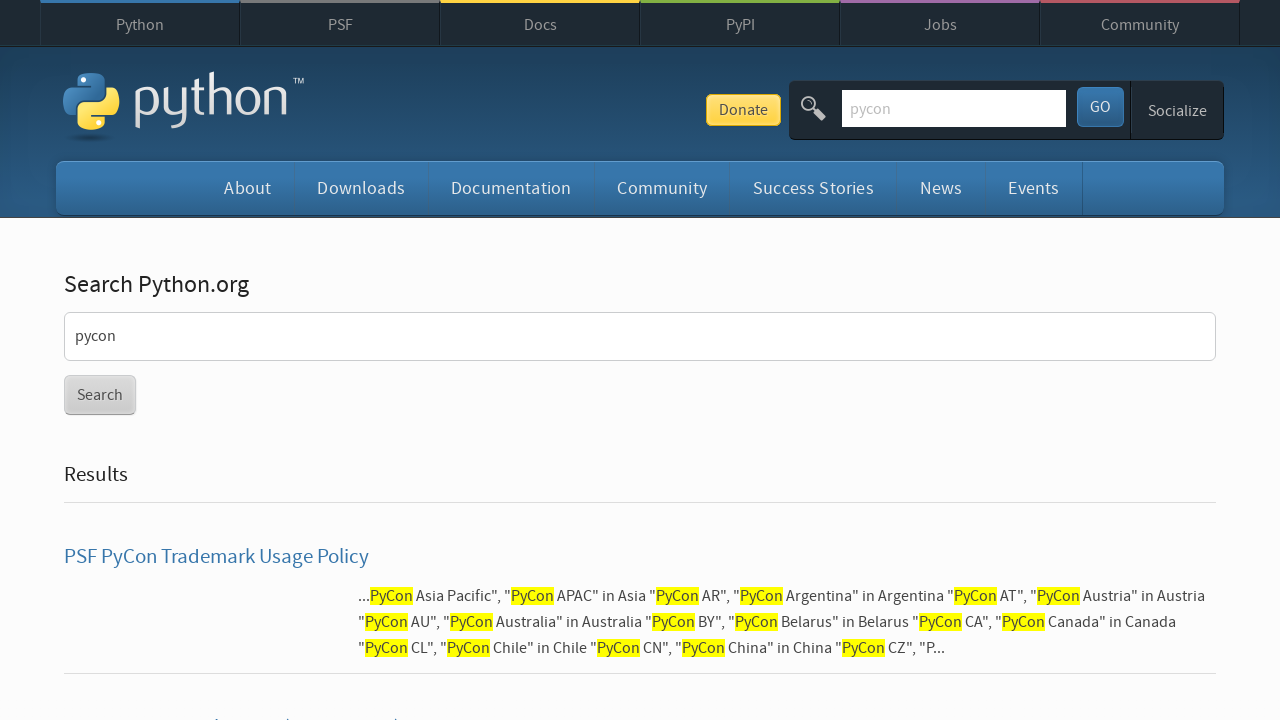

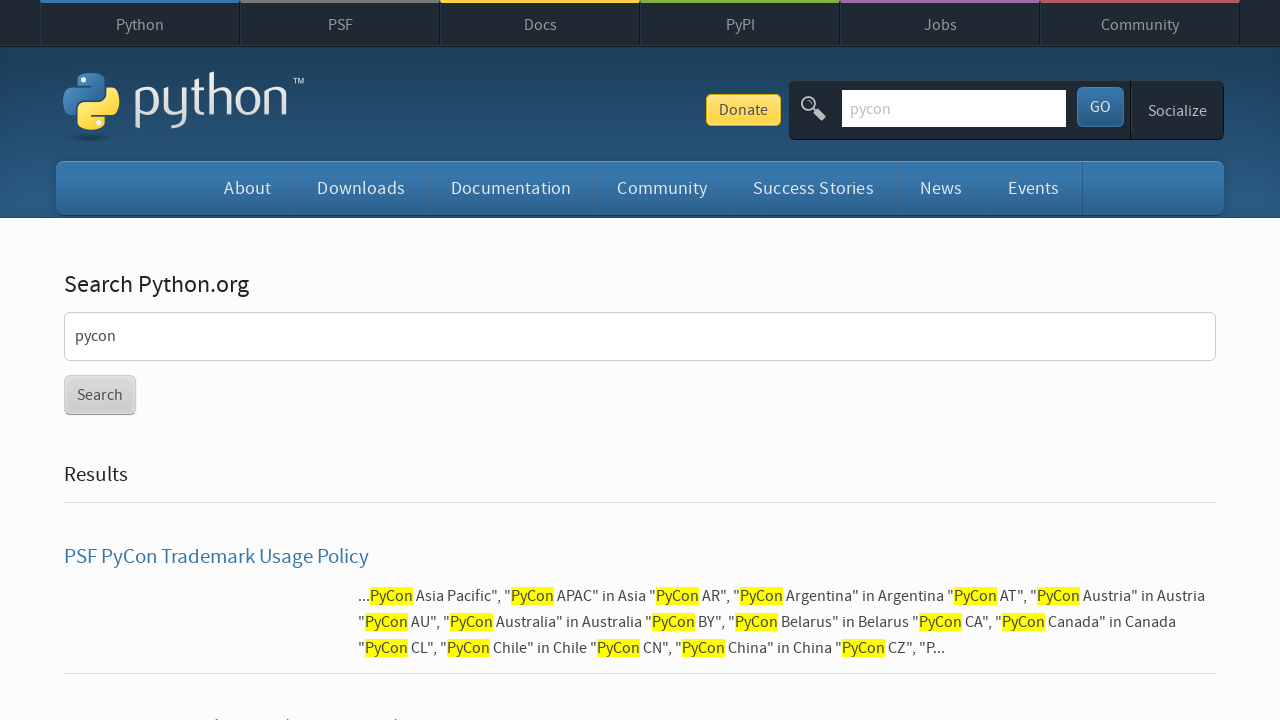